Navigates to the Laptops category on DemoBlaze e-commerce site, selects the Sony Vaio i7 laptop, and verifies the product price is displayed correctly.

Starting URL: https://www.demoblaze.com/index.html

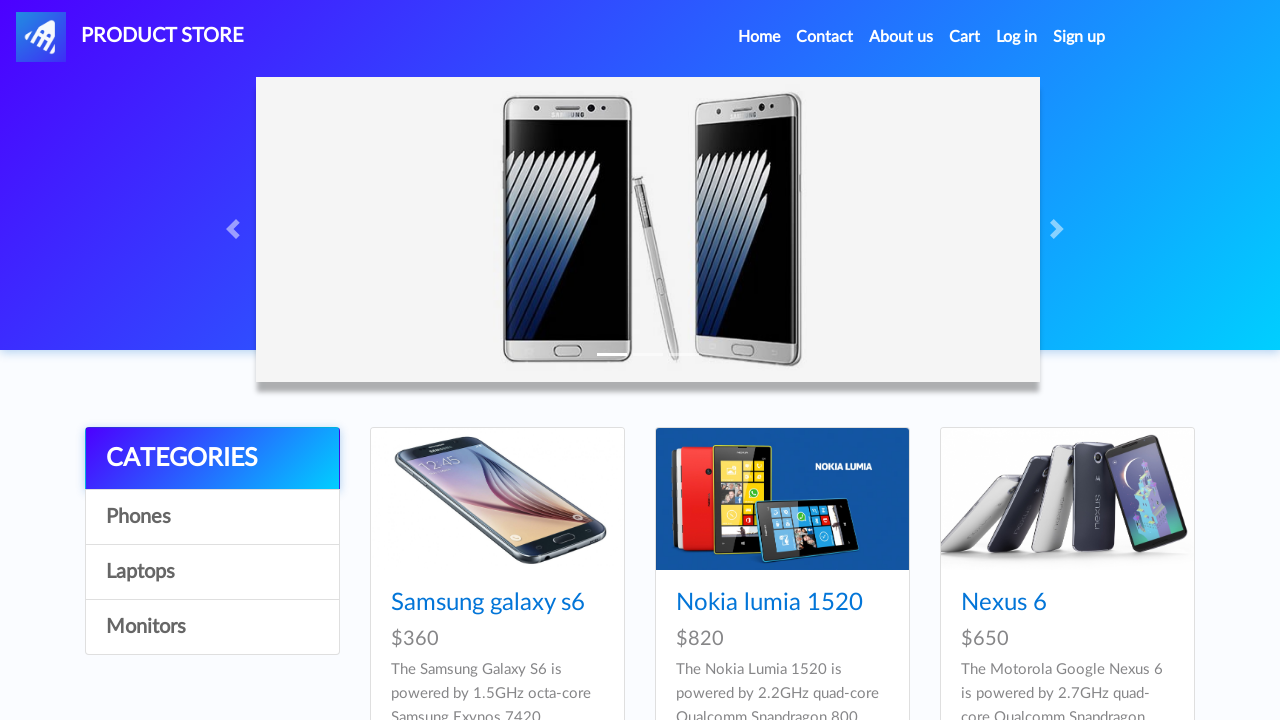

Clicked on Laptops category at (212, 572) on text=Laptops
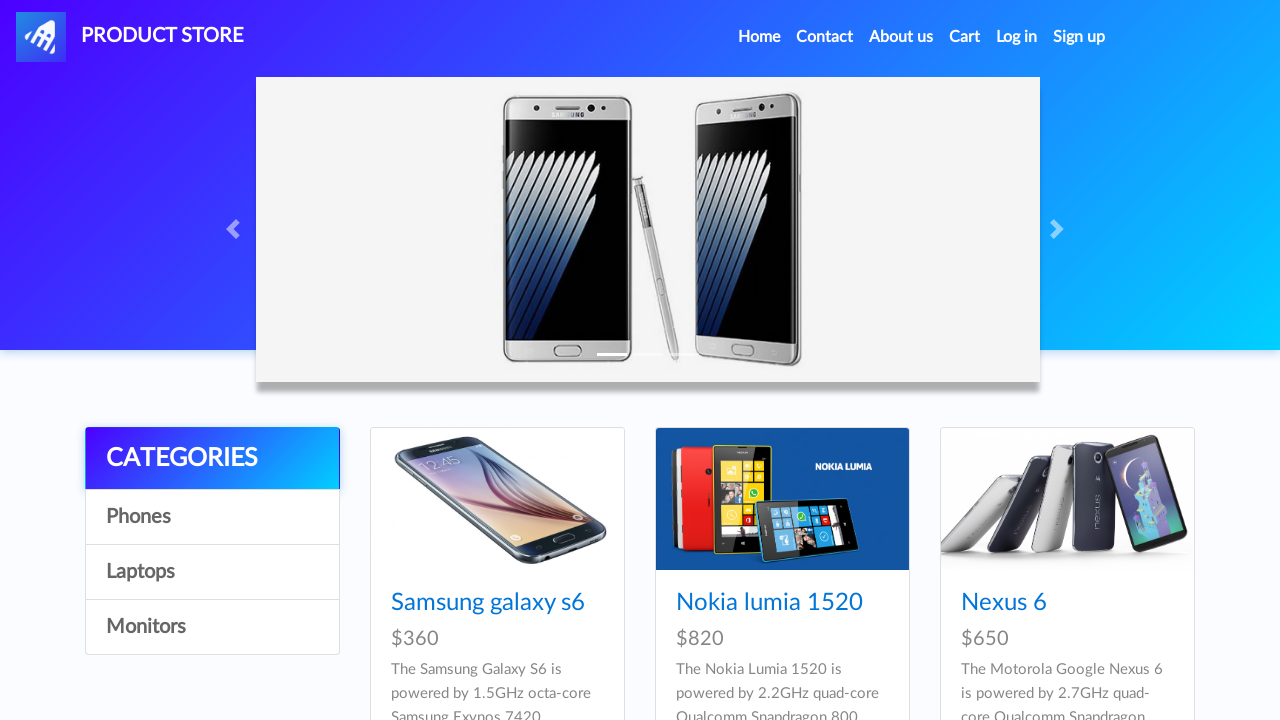

Waited for Laptops category to load
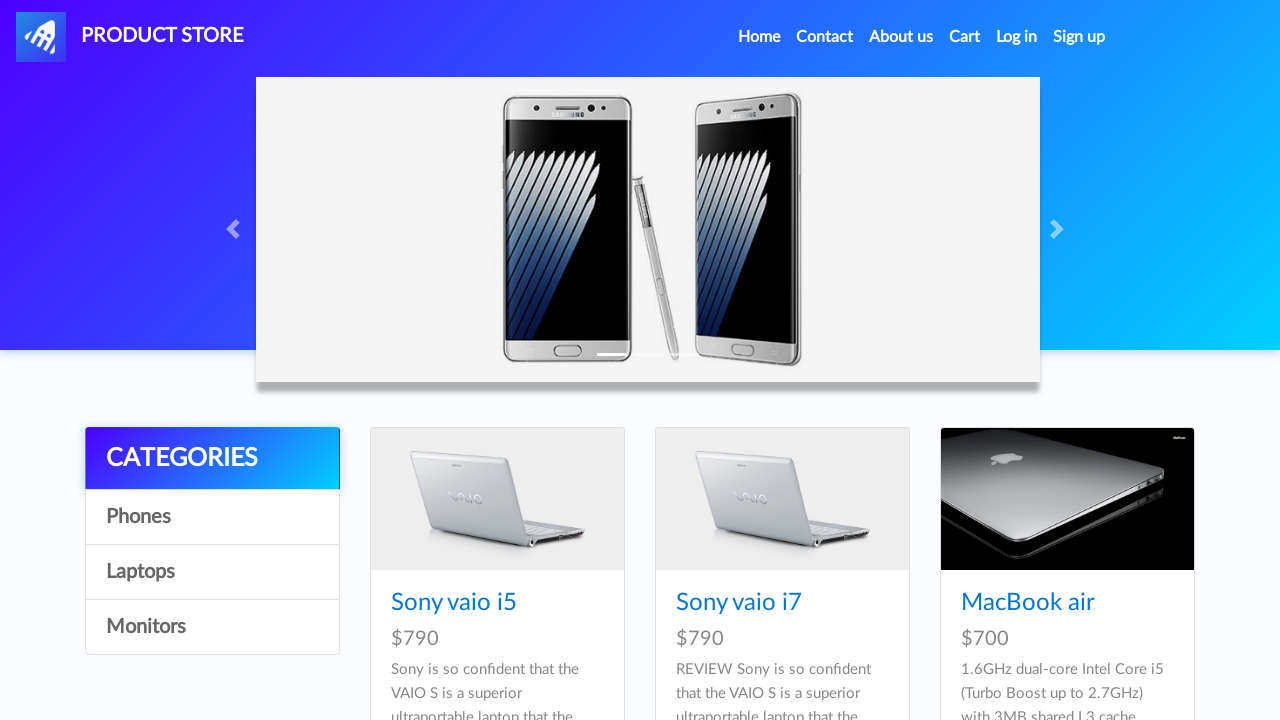

Clicked on Sony Vaio i7 laptop product at (739, 603) on text=Sony vaio i7
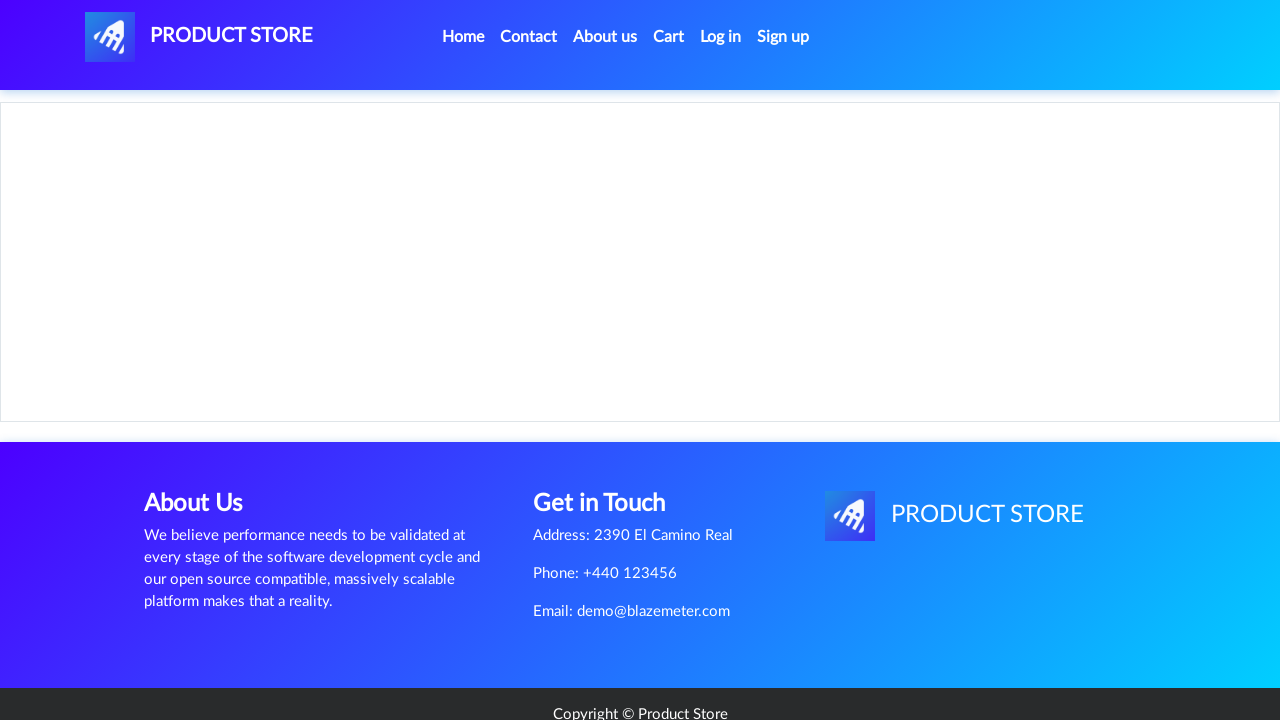

Product page loaded and price element appeared
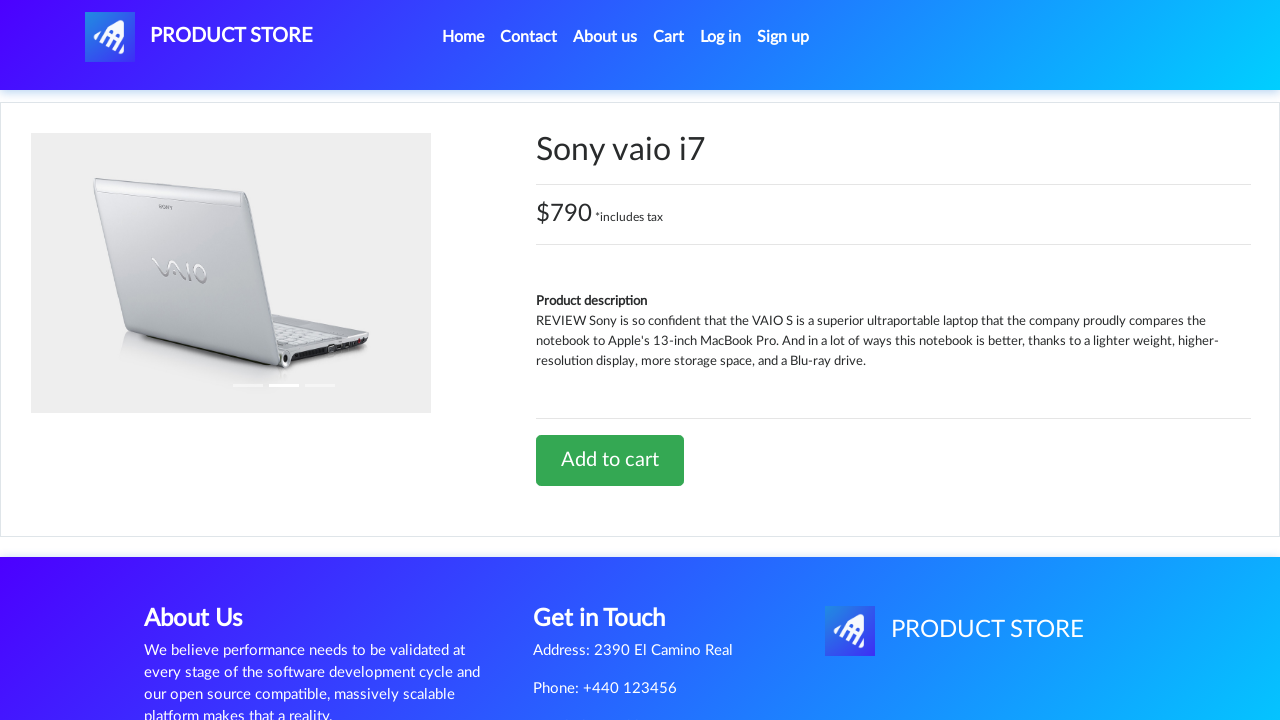

Located price element
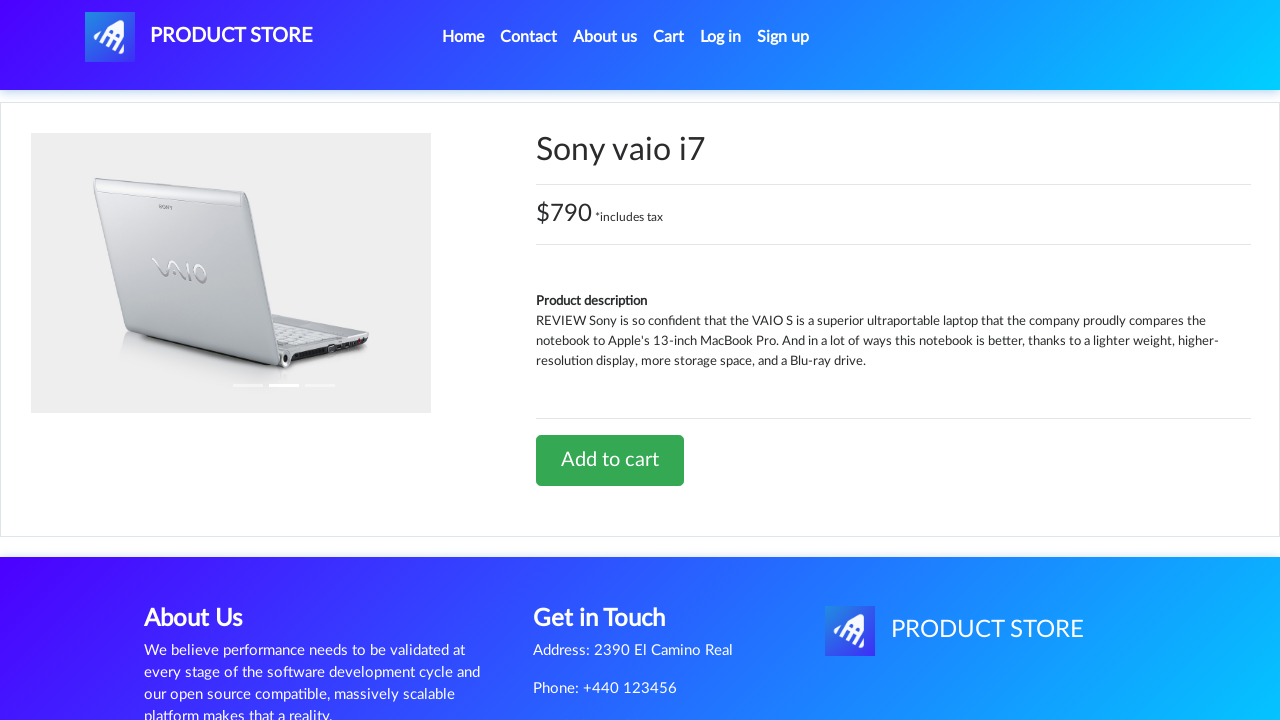

Verified product price is $790
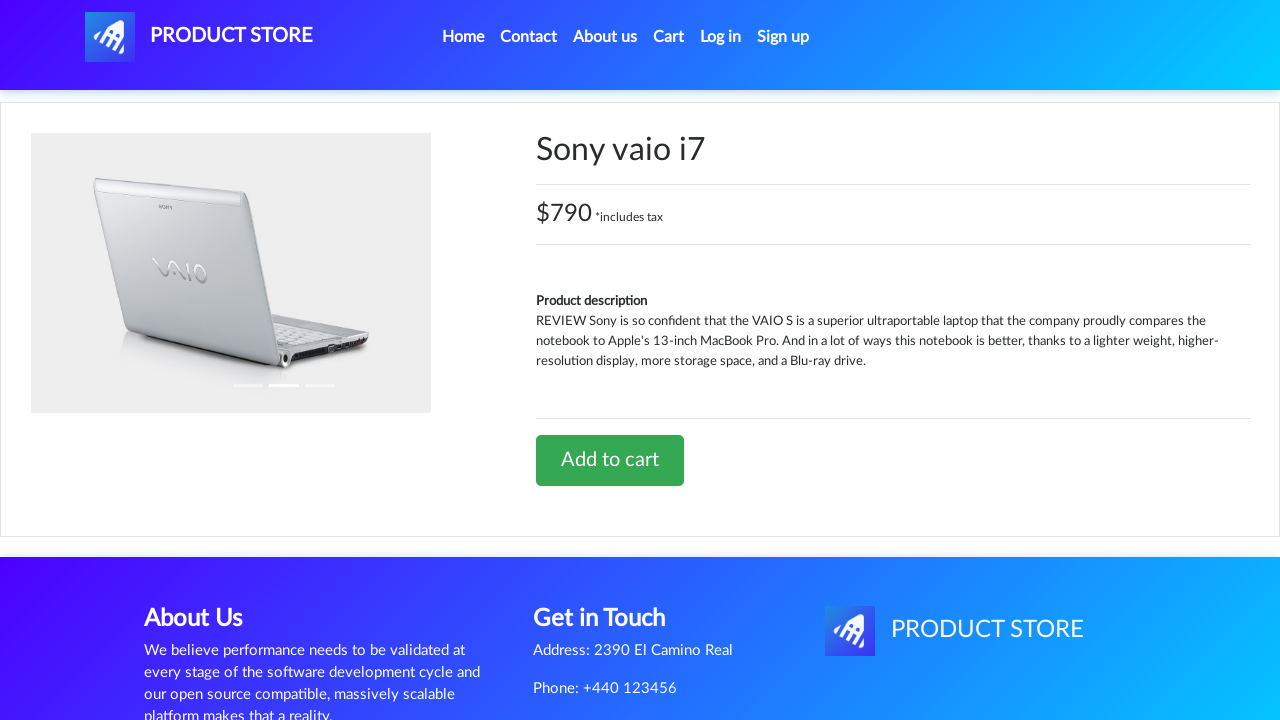

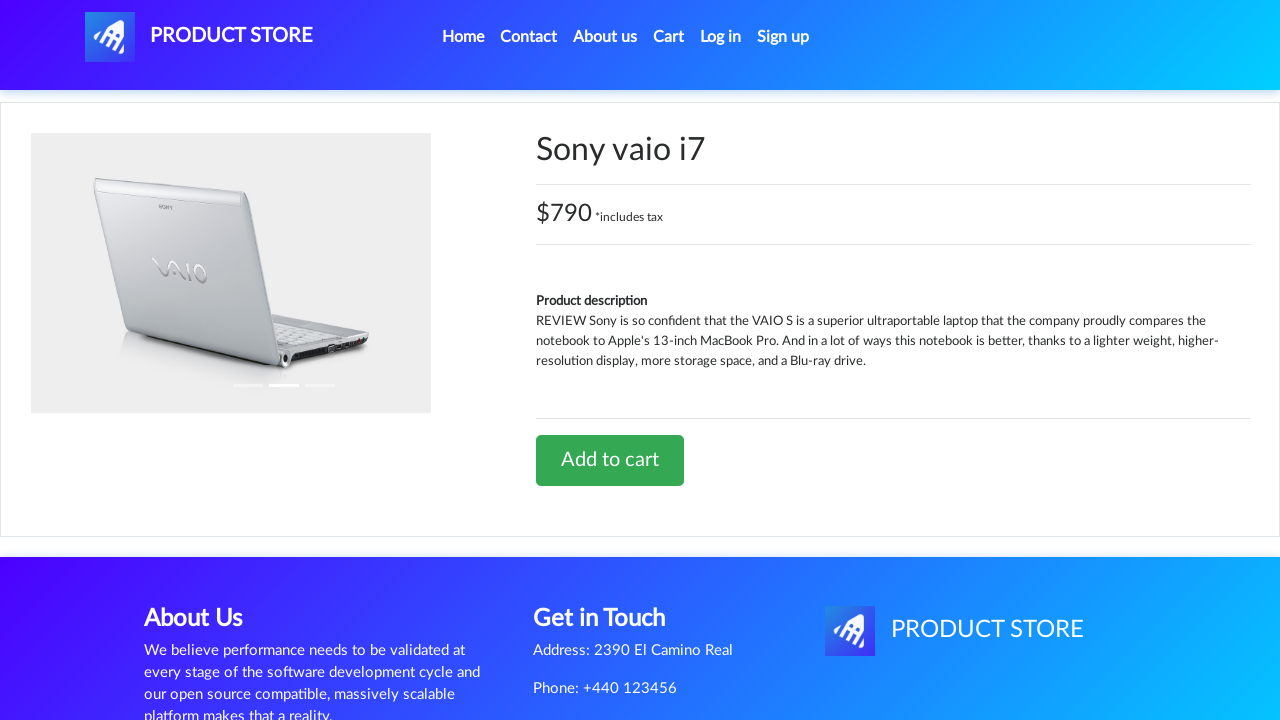